Tests browser window management by navigating to a demo site and setting the window size to 300x300 pixels

Starting URL: https://demoqa.com/

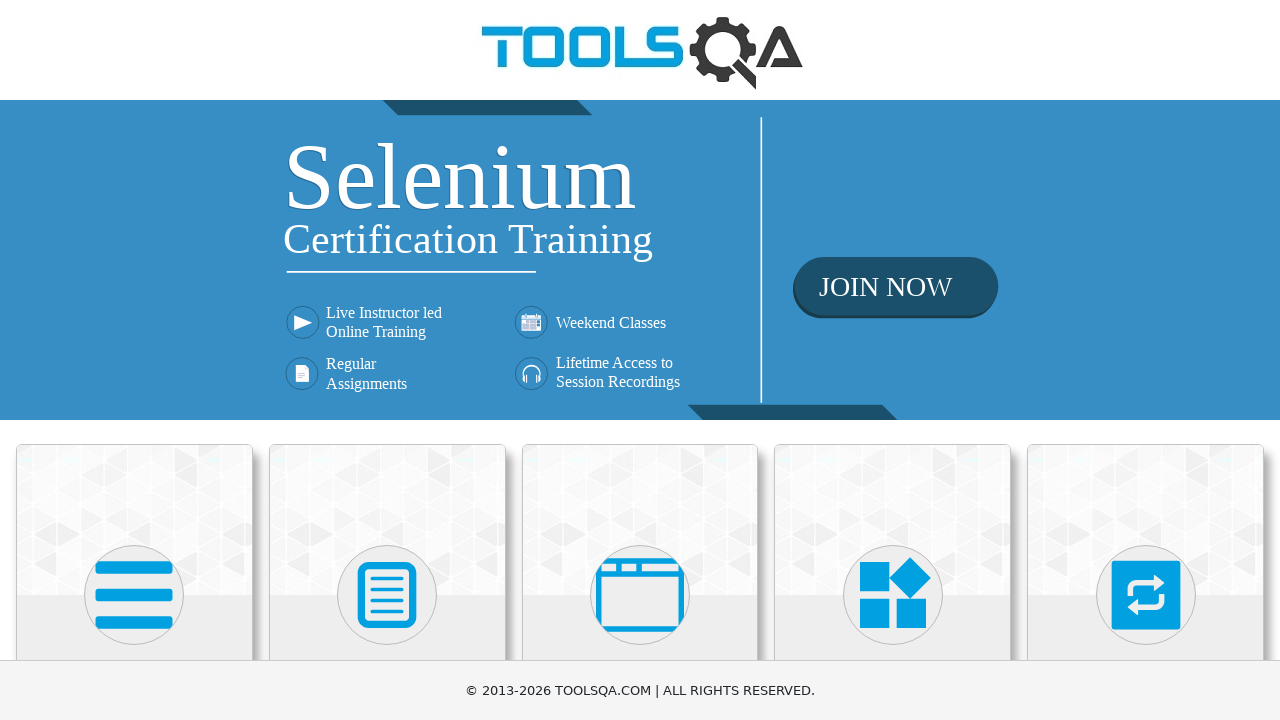

Set browser window size to 300x300 pixels
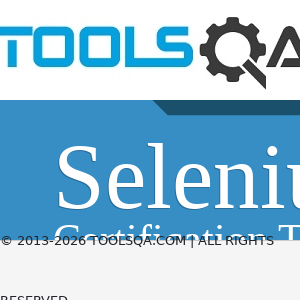

Waited 1000ms to observe window size change
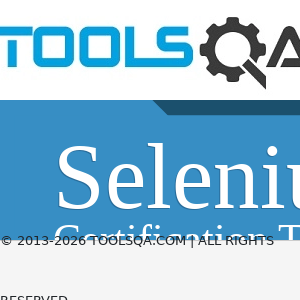

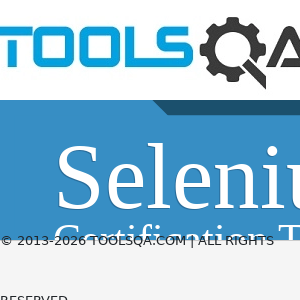